Tests dropdown selection functionality on OrangeHRM trial signup form by selecting values from Industry and Country dropdowns without using Select class

Starting URL: https://www.orangehrm.com/orangehrm-30-day-trial/

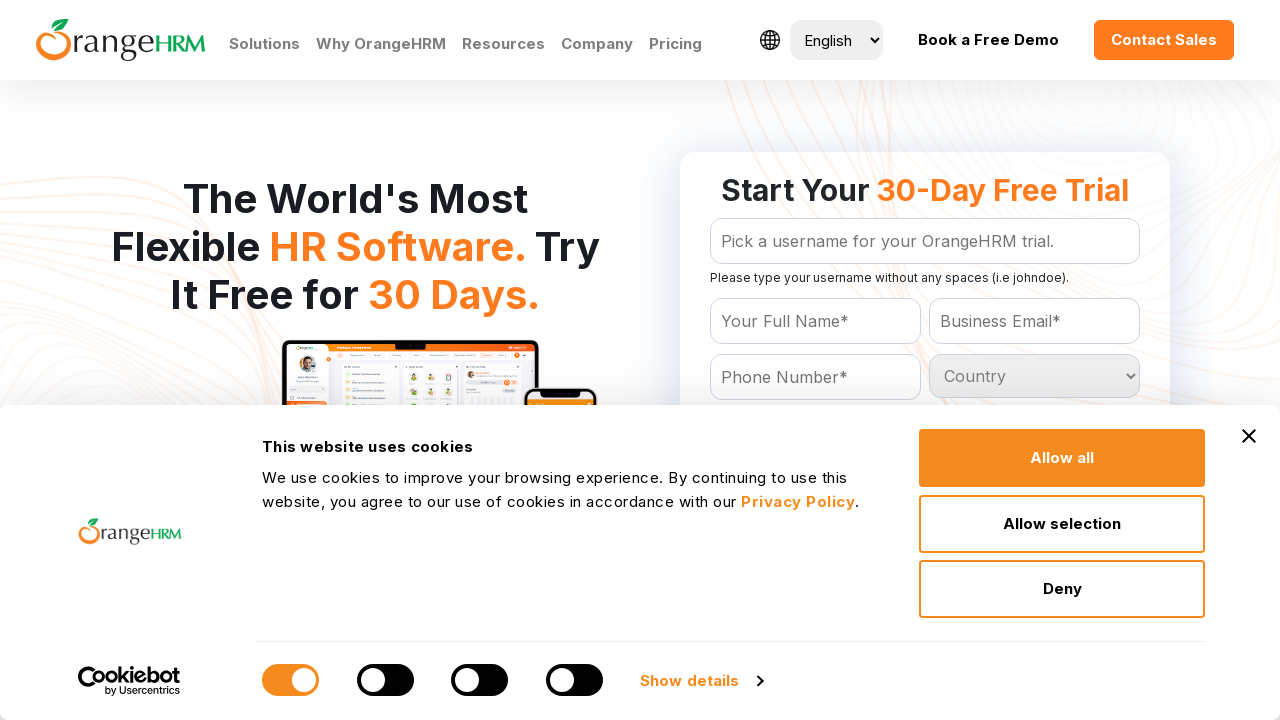

Located Industry dropdown options
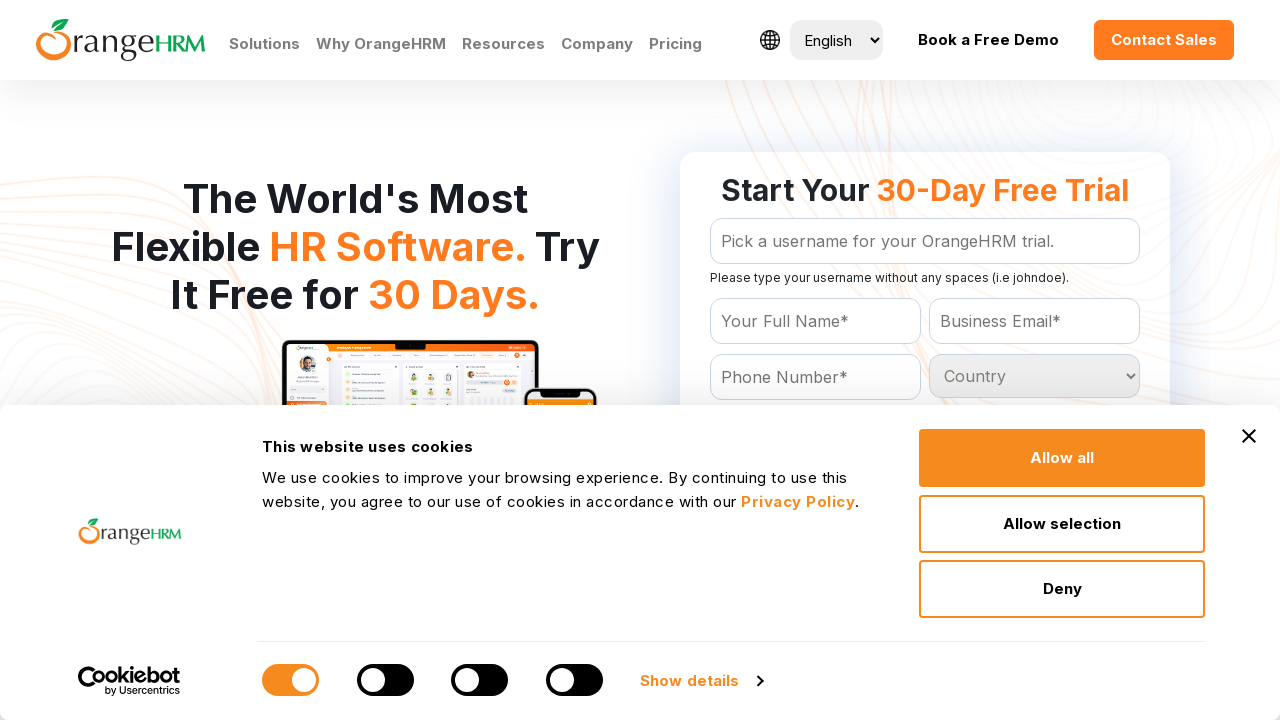

Found 0 options in Industry dropdown
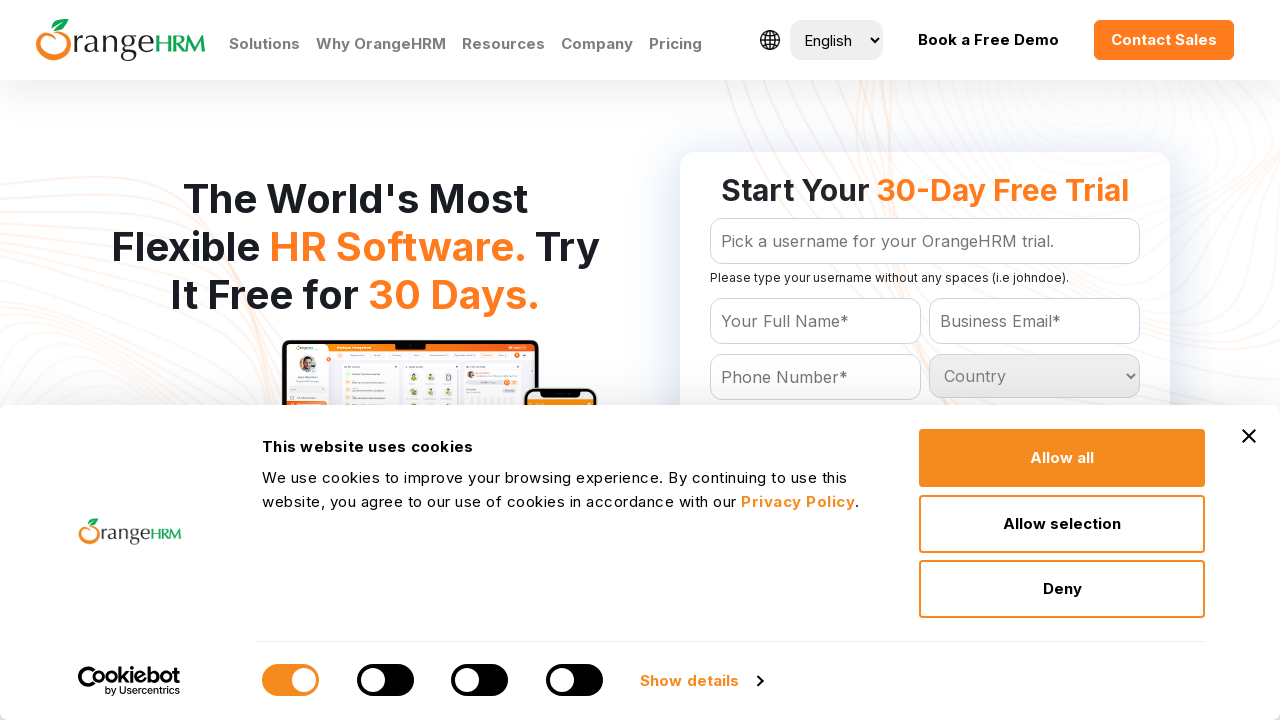

Located Country dropdown options
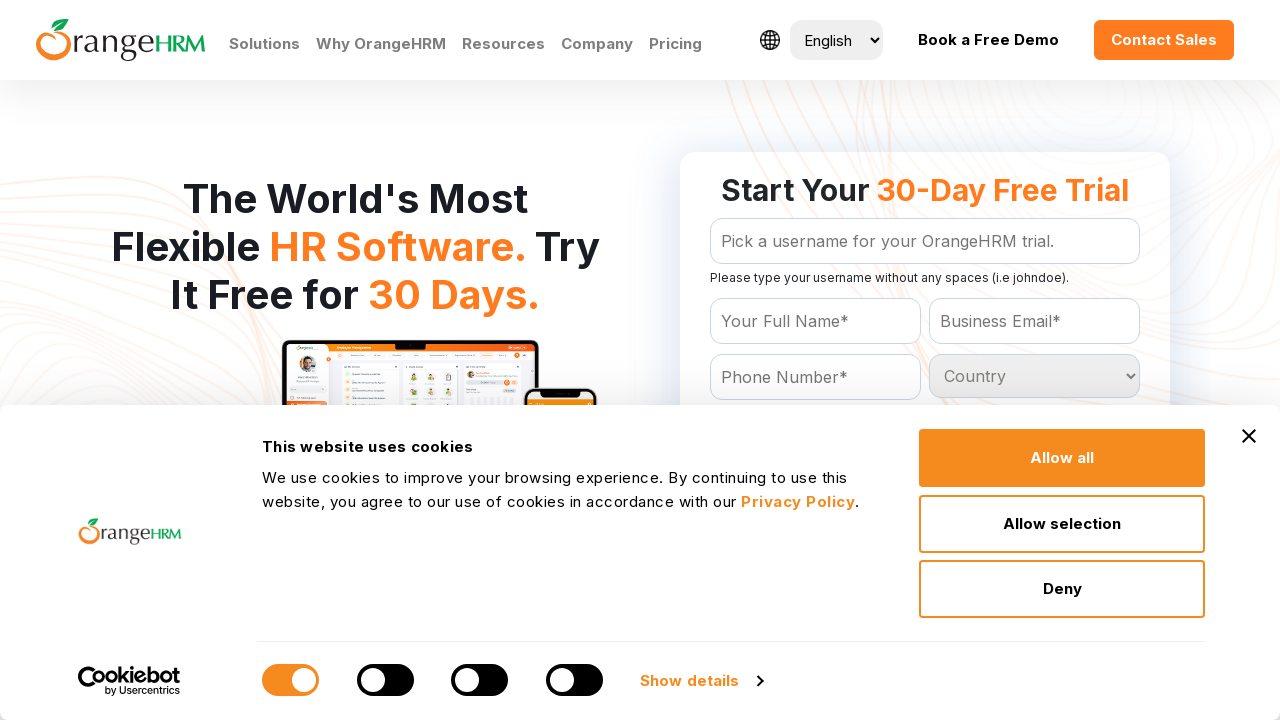

Found 0 options in Country dropdown
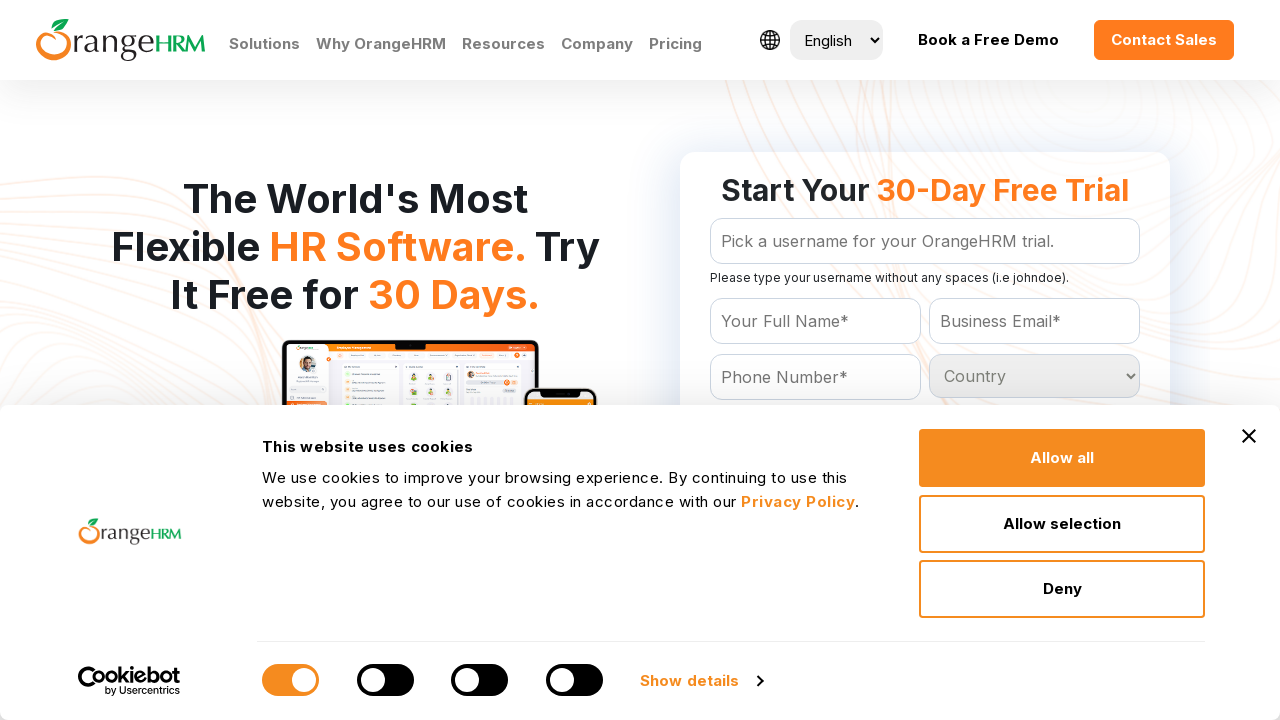

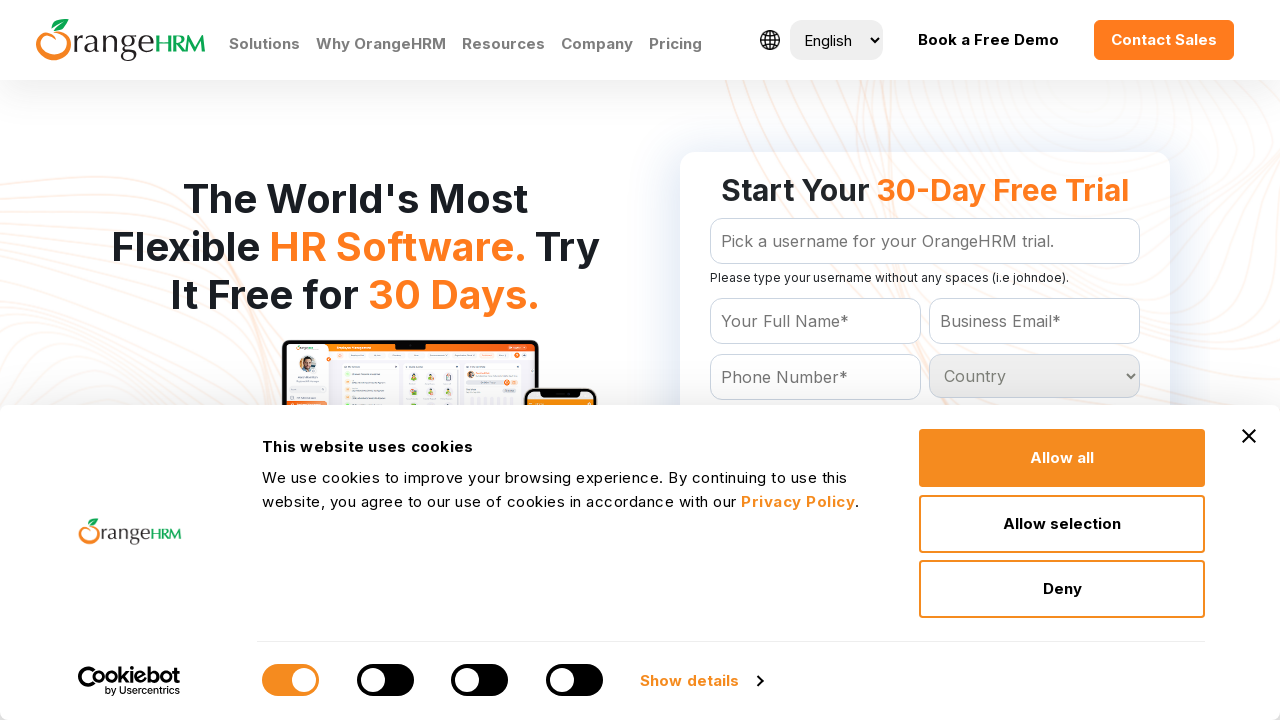